Tests jQuery UI slider functionality by switching to an iframe and dragging the slider handle horizontally

Starting URL: https://jqueryui.com/slider/

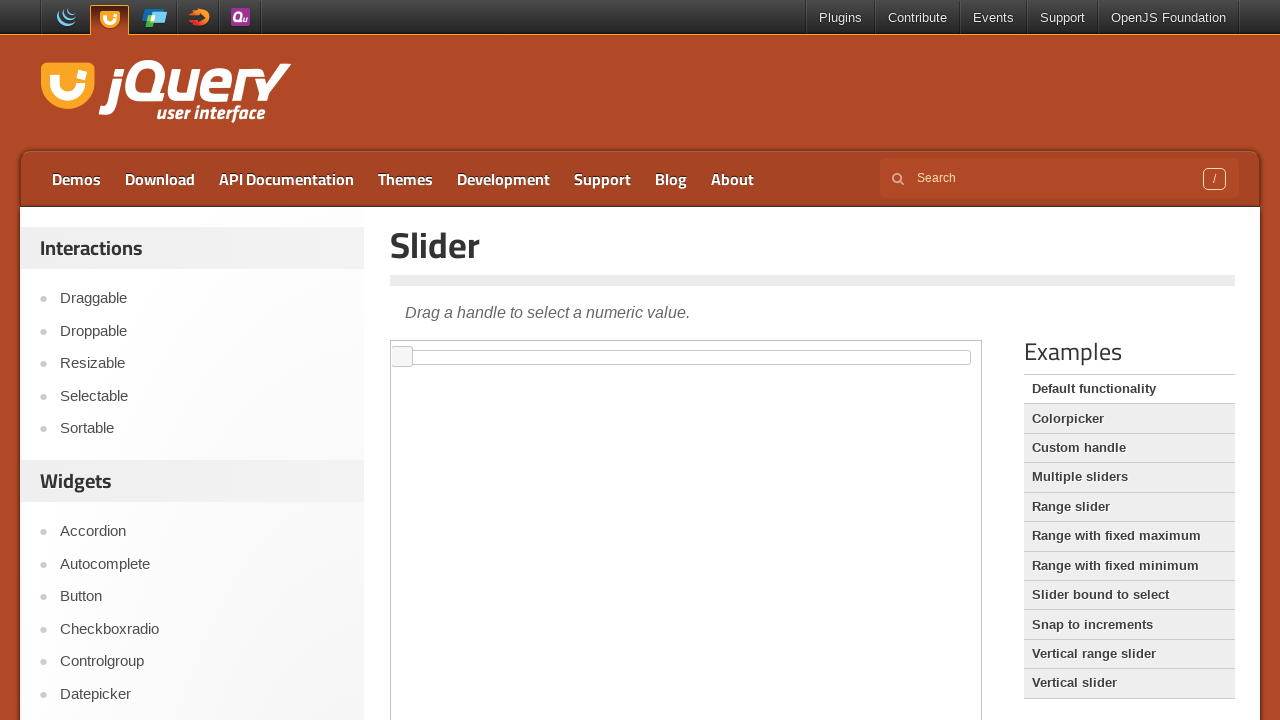

Navigated to jQuery UI slider demo page
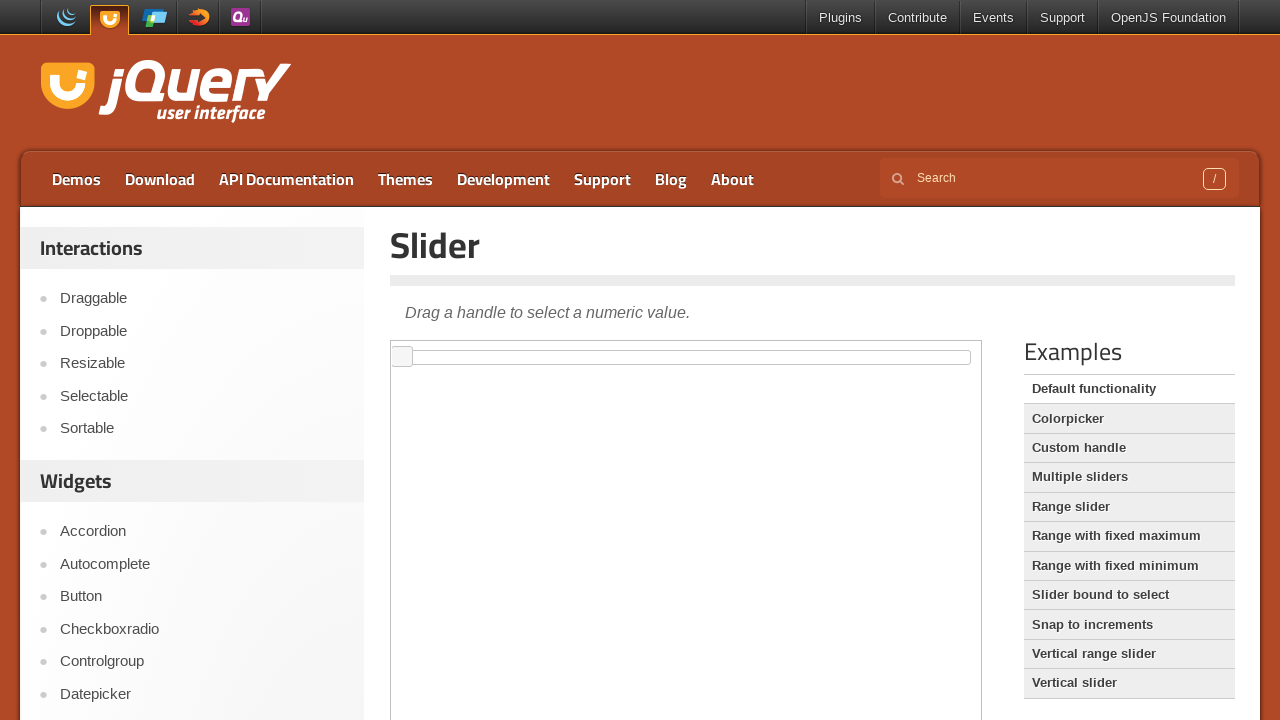

Located the demo frame containing the slider
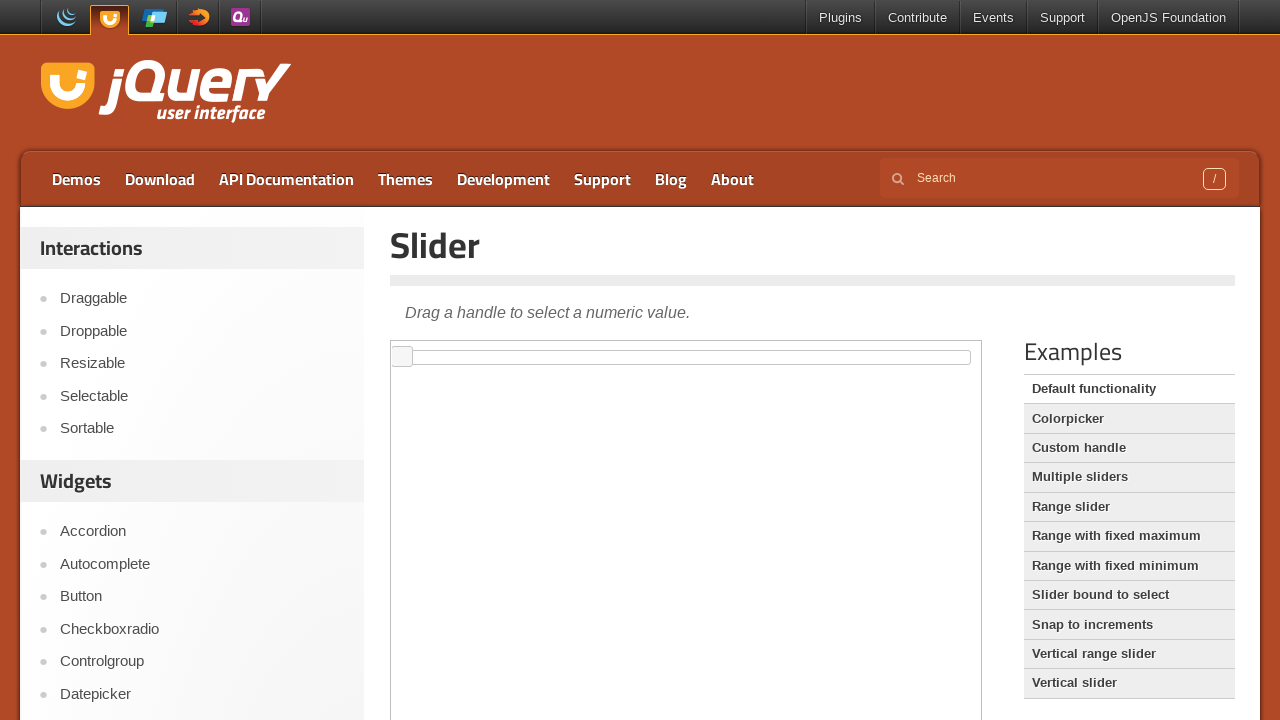

Located the slider handle element within the iframe
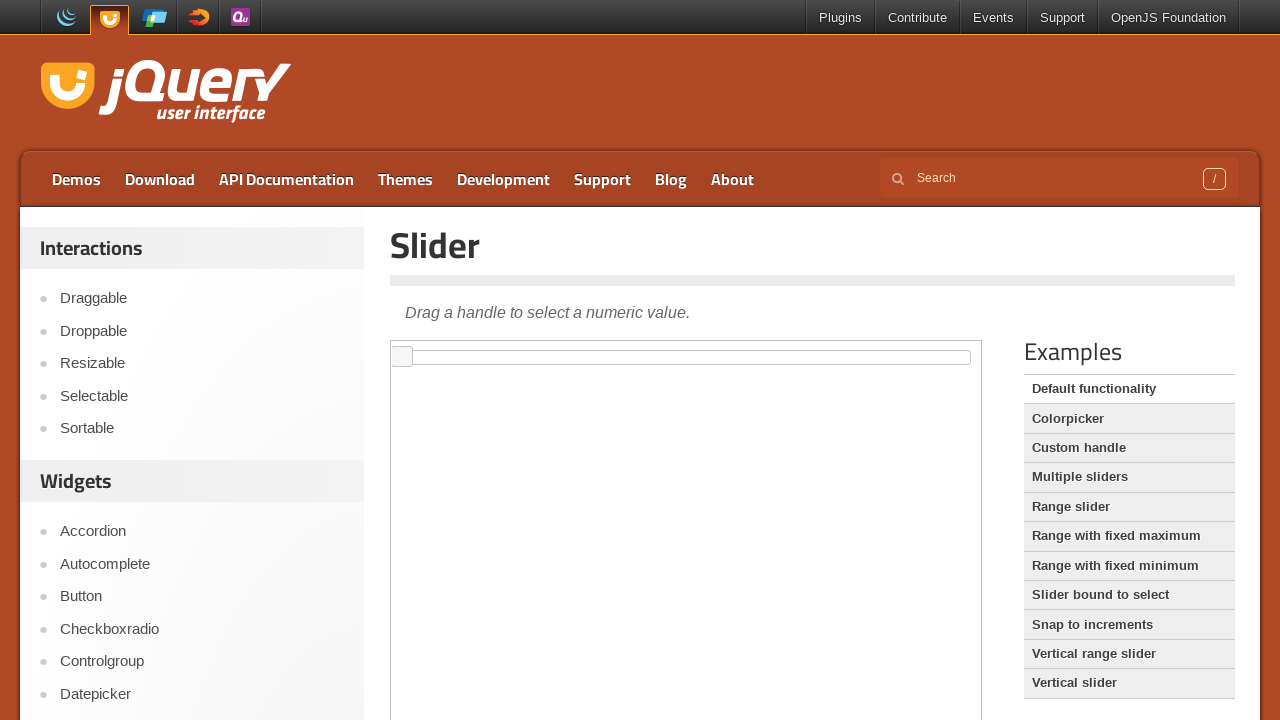

Dragged the slider handle 300 pixels to the right at (693, 347)
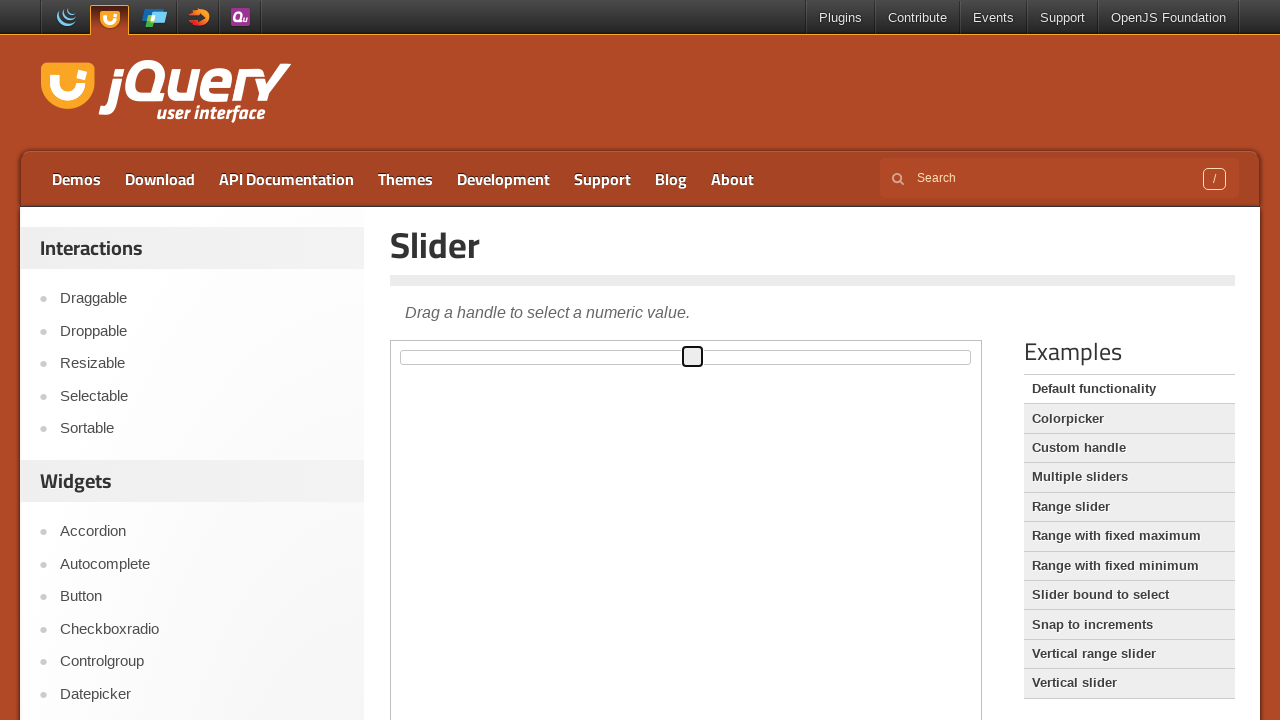

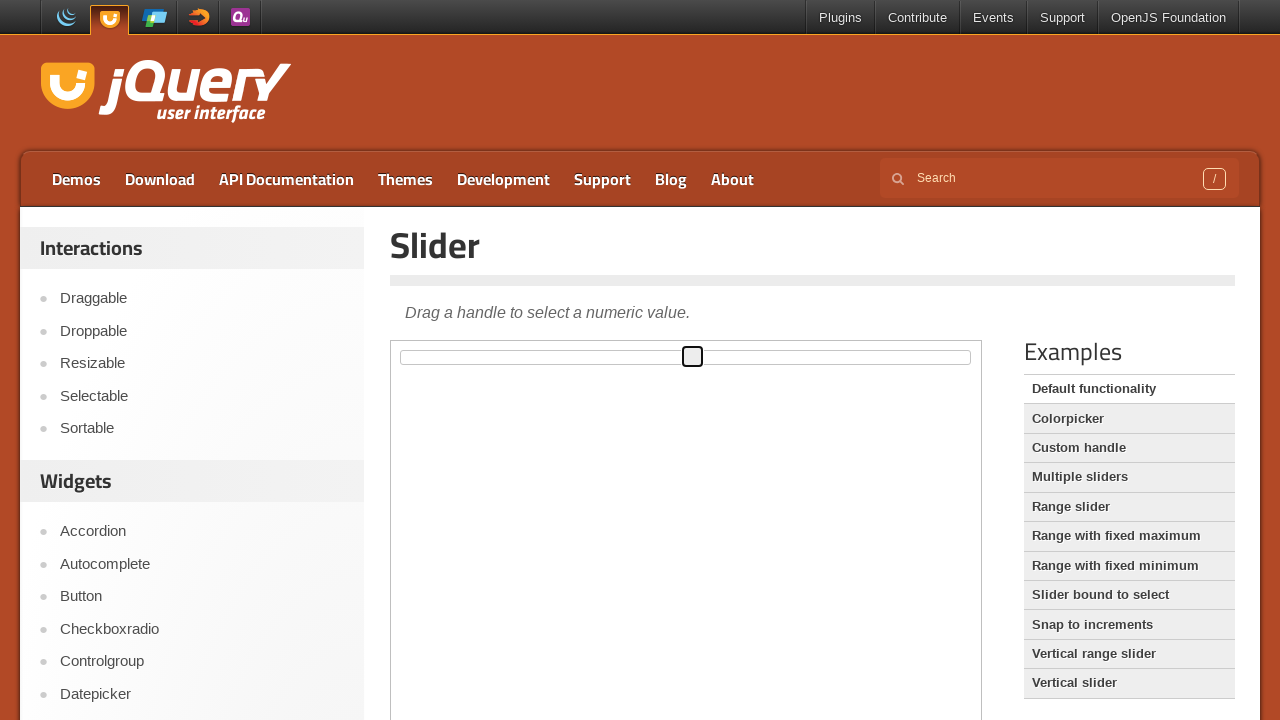